Tests entering text in a JS prompt dialog and accepting it, verifying the entered text is displayed

Starting URL: https://the-internet.herokuapp.com/javascript_alerts

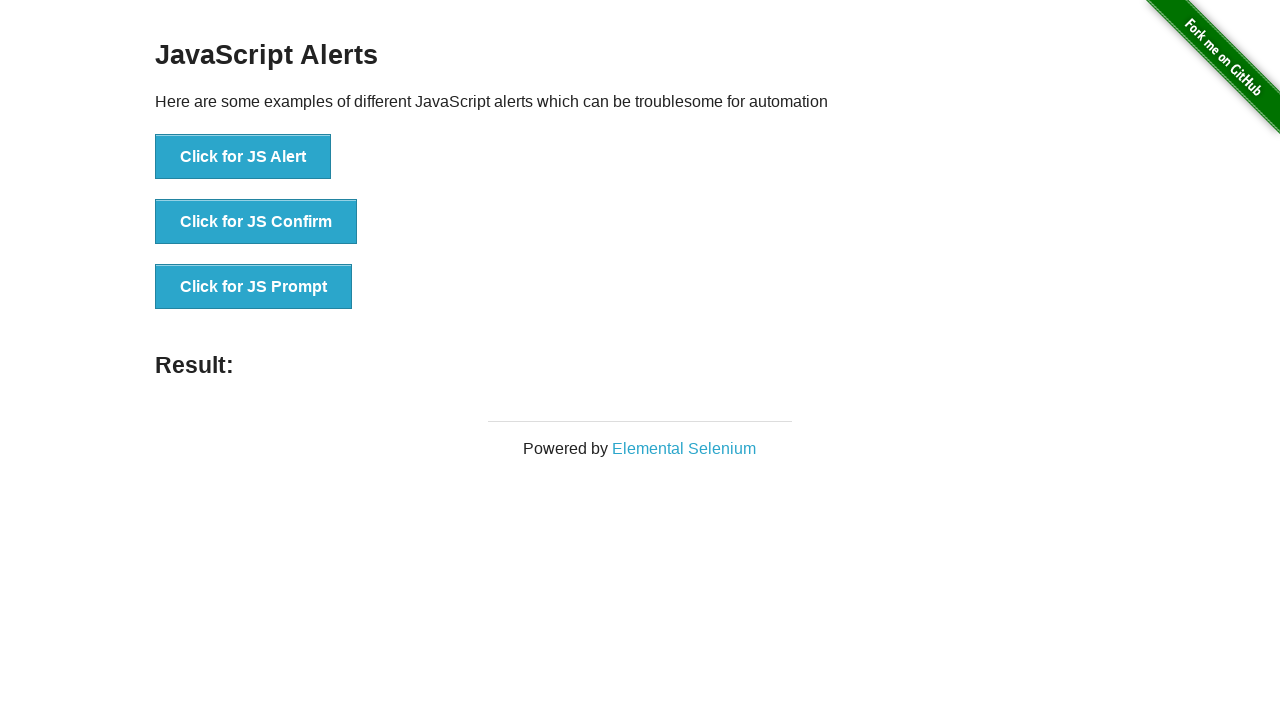

Set up dialog handler to accept prompt with text 'This is a test'
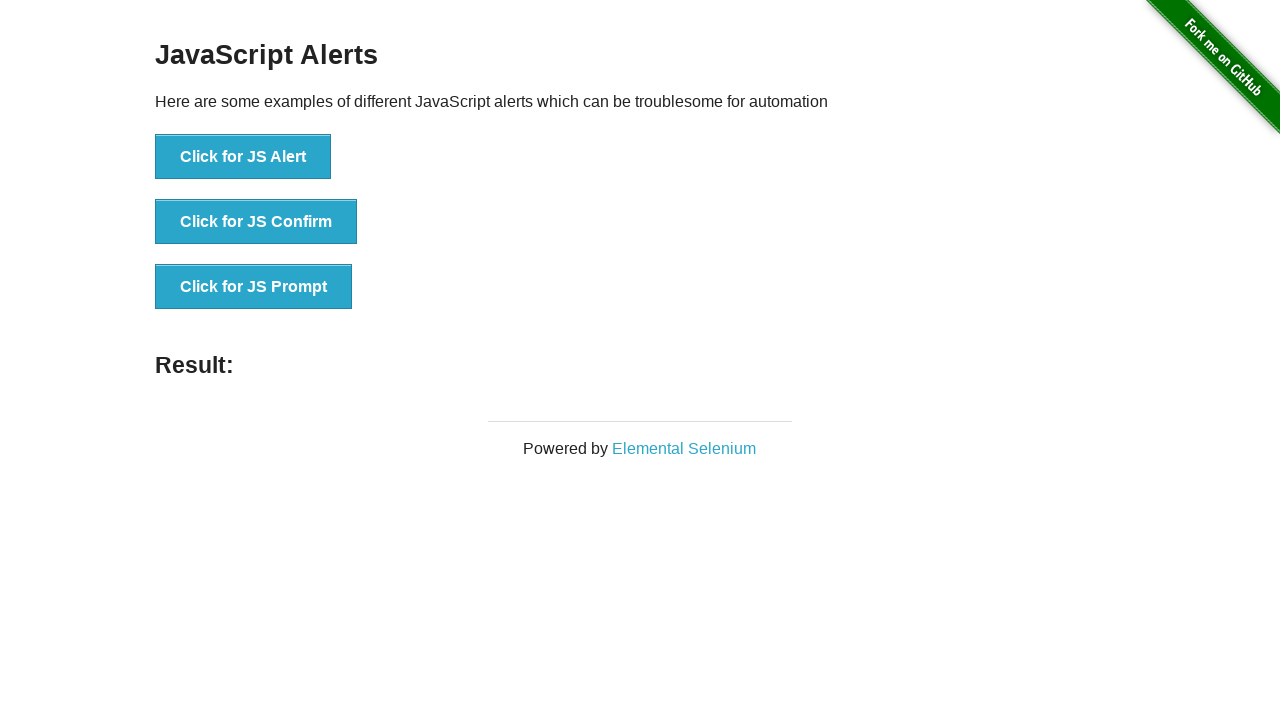

Clicked the JS Prompt button at (254, 287) on button[onclick='jsPrompt()']
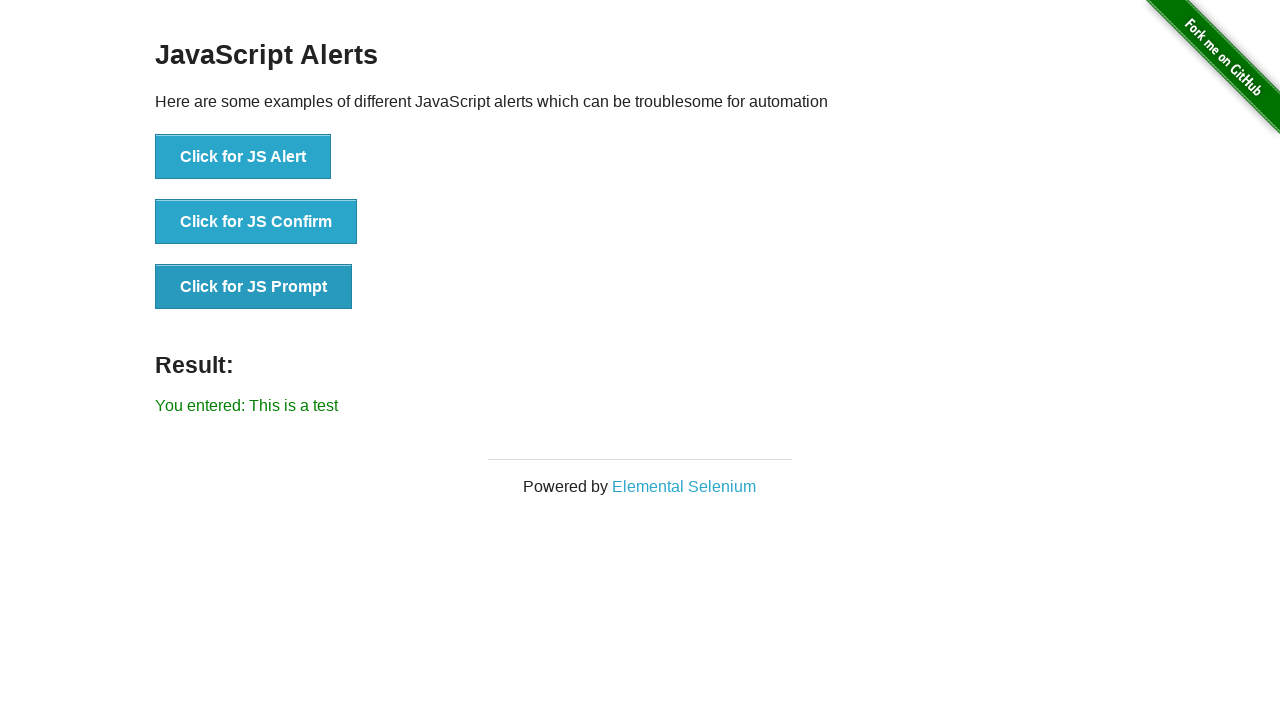

Waited for result element to appear
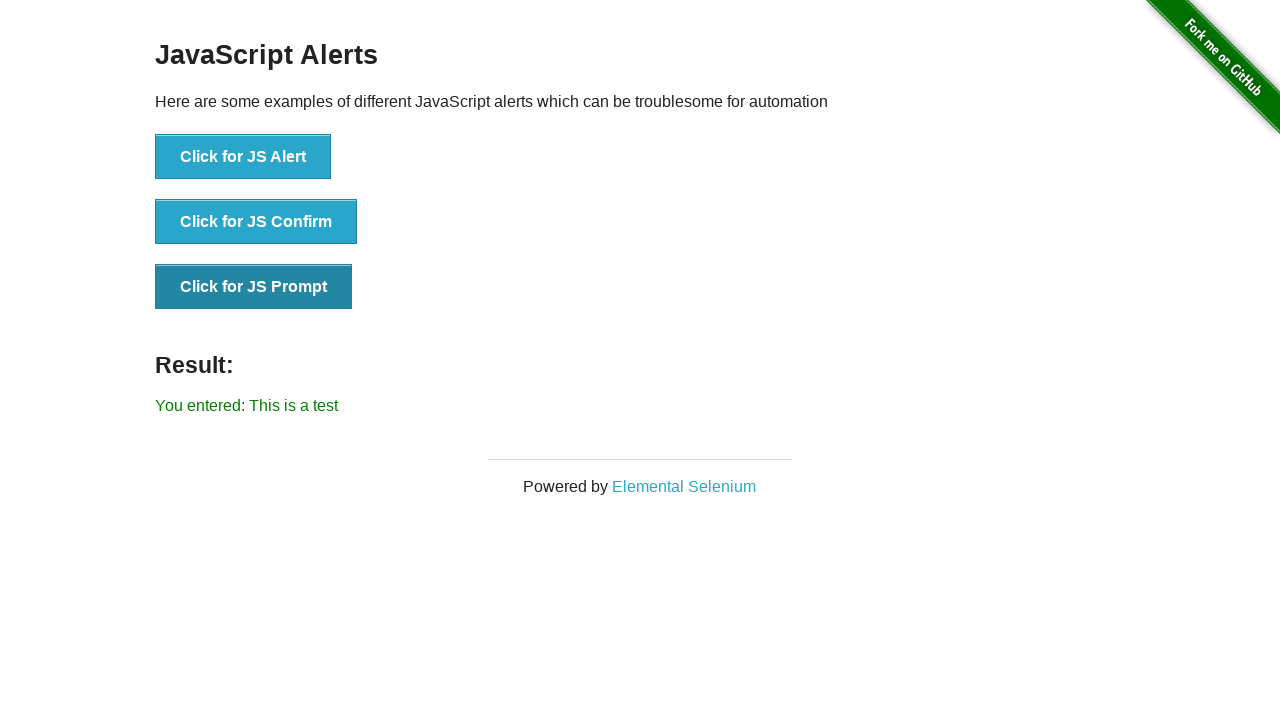

Verified that result text contains entered prompt text 'You entered: This is a test'
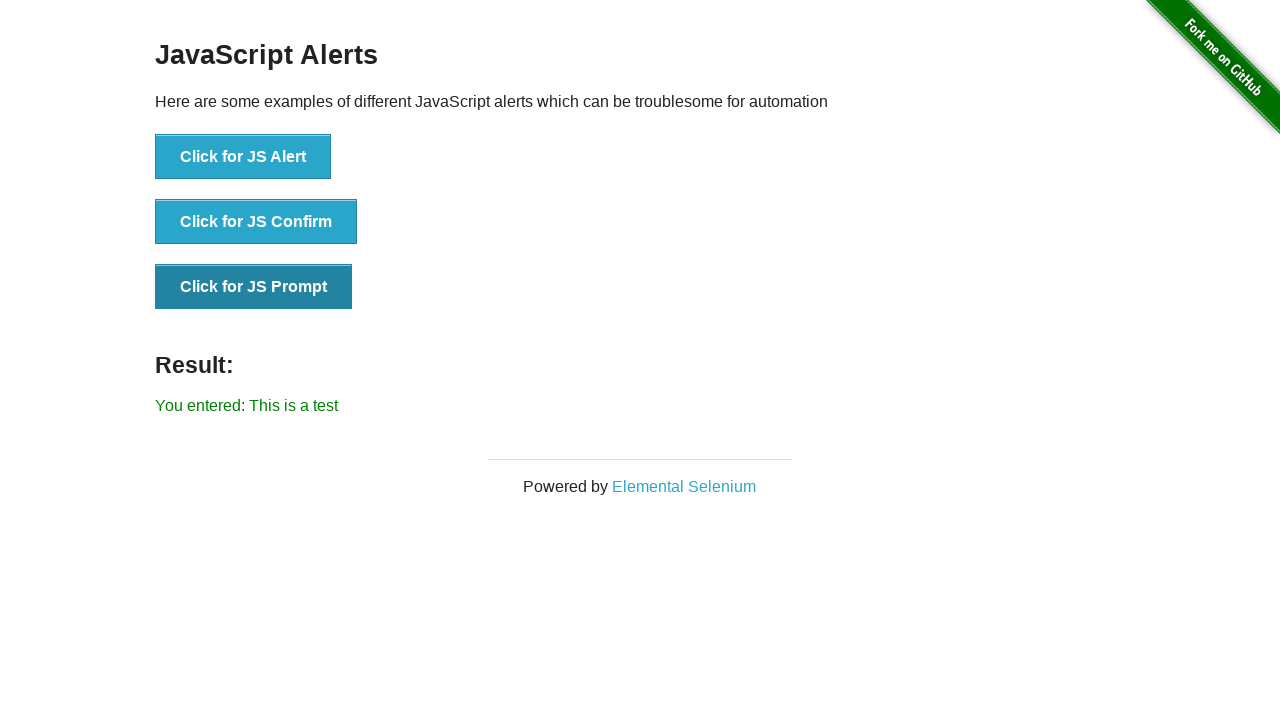

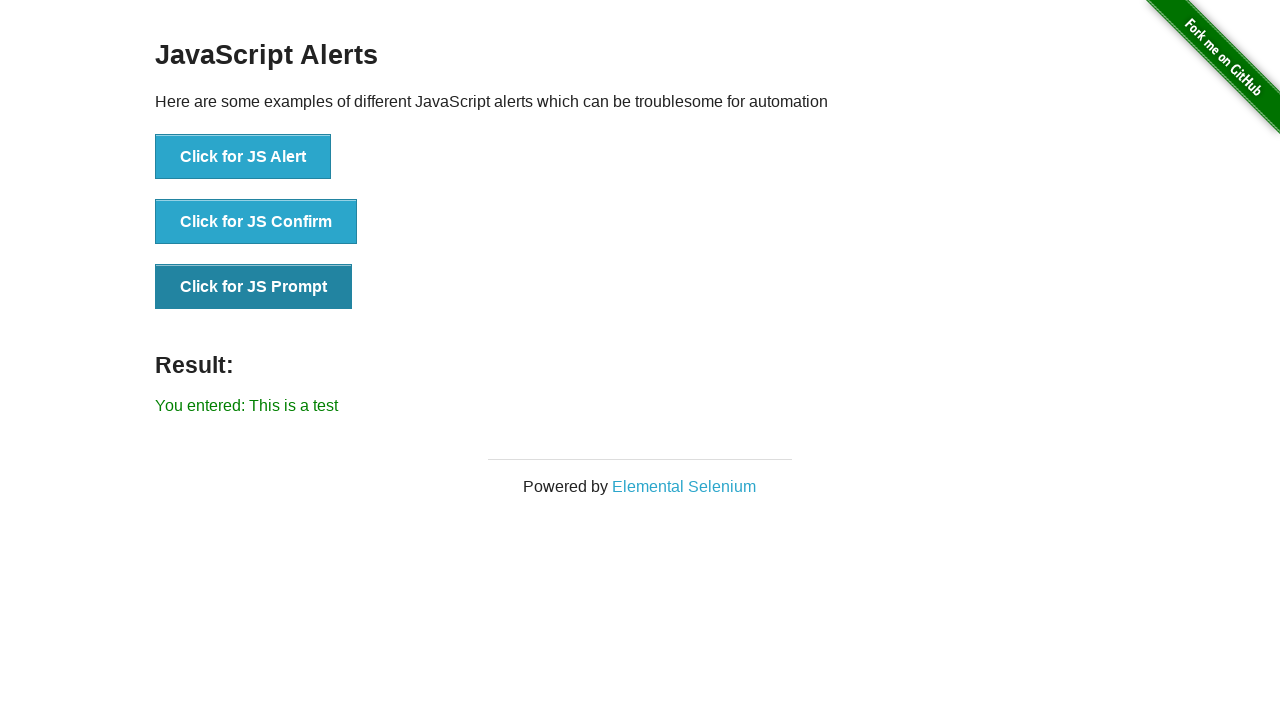